Opens the Russian marketplace website and checks that the browser console does not contain severe error messages

Starting URL: https://onlcmarket.ru/

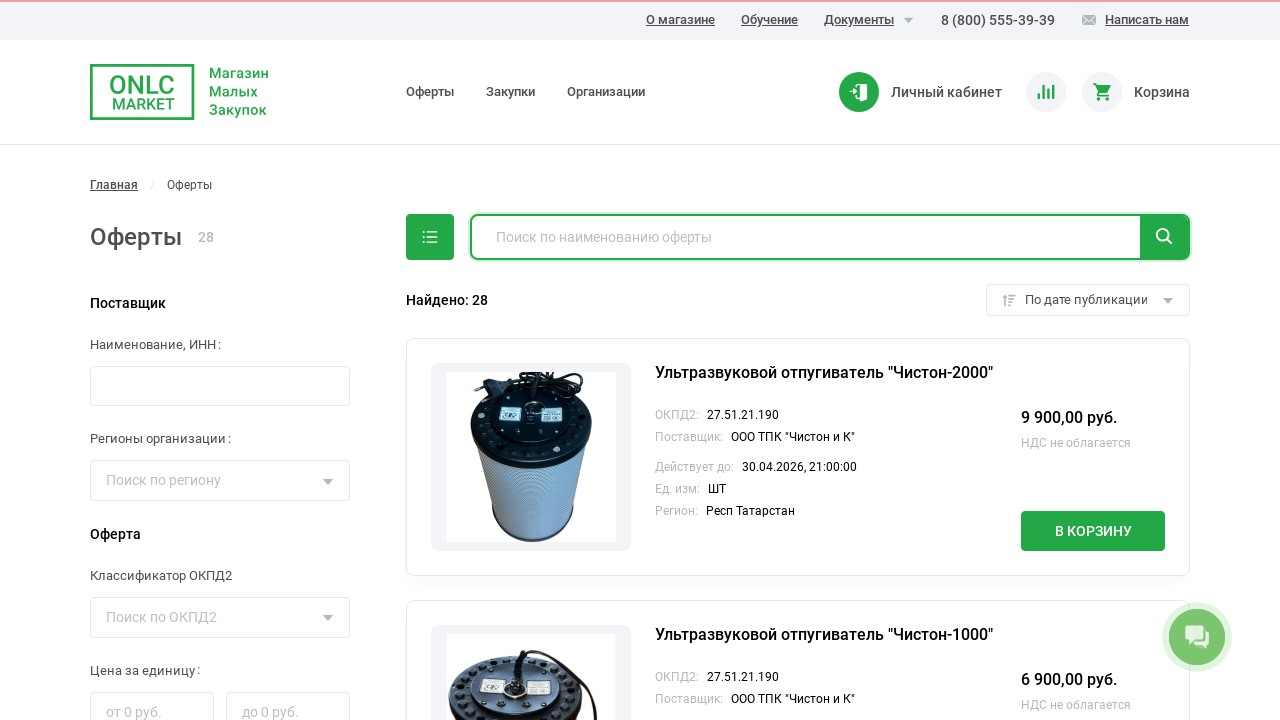

Set up console message handler
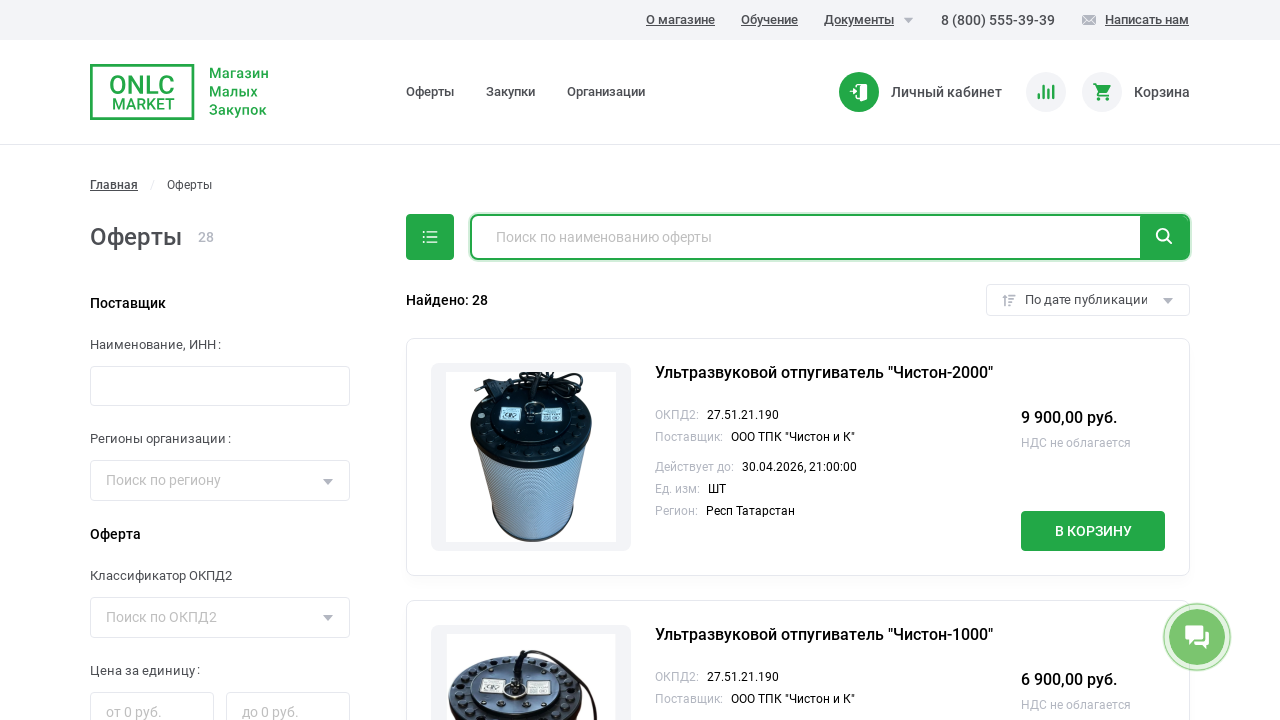

Waited for page to load (domcontentloaded state)
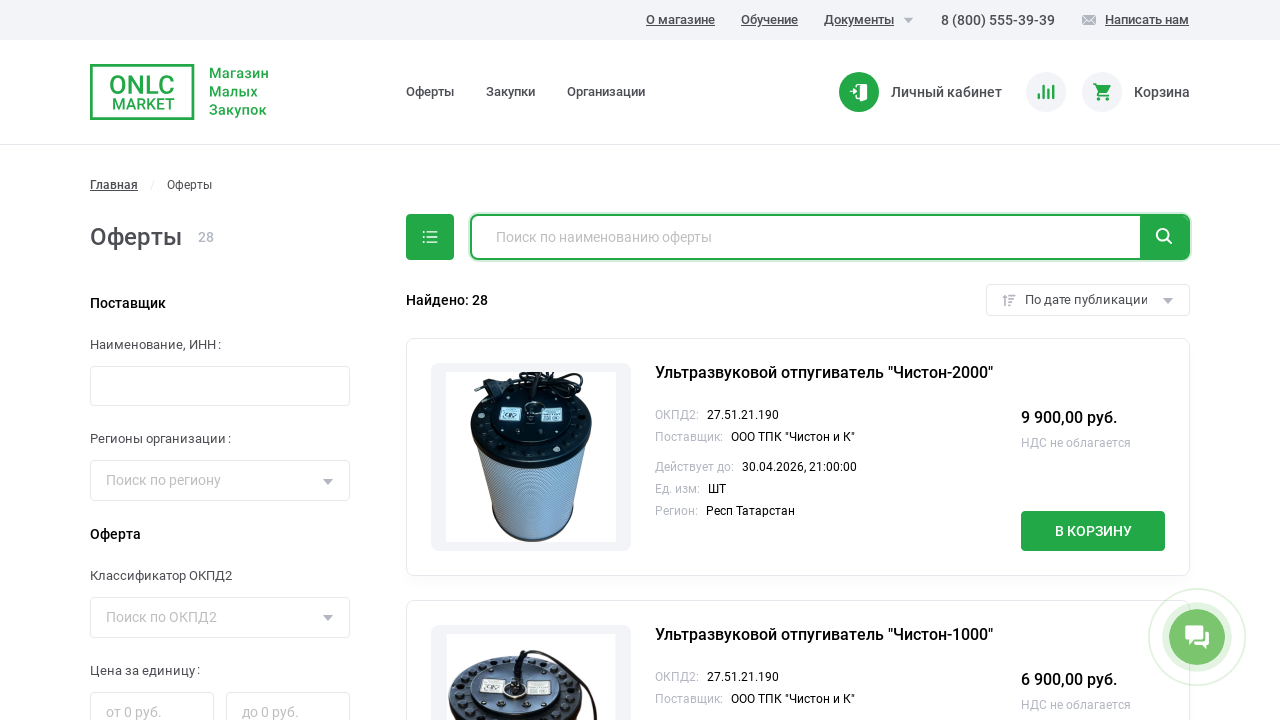

Verified that browser console contains no SEVERE error messages
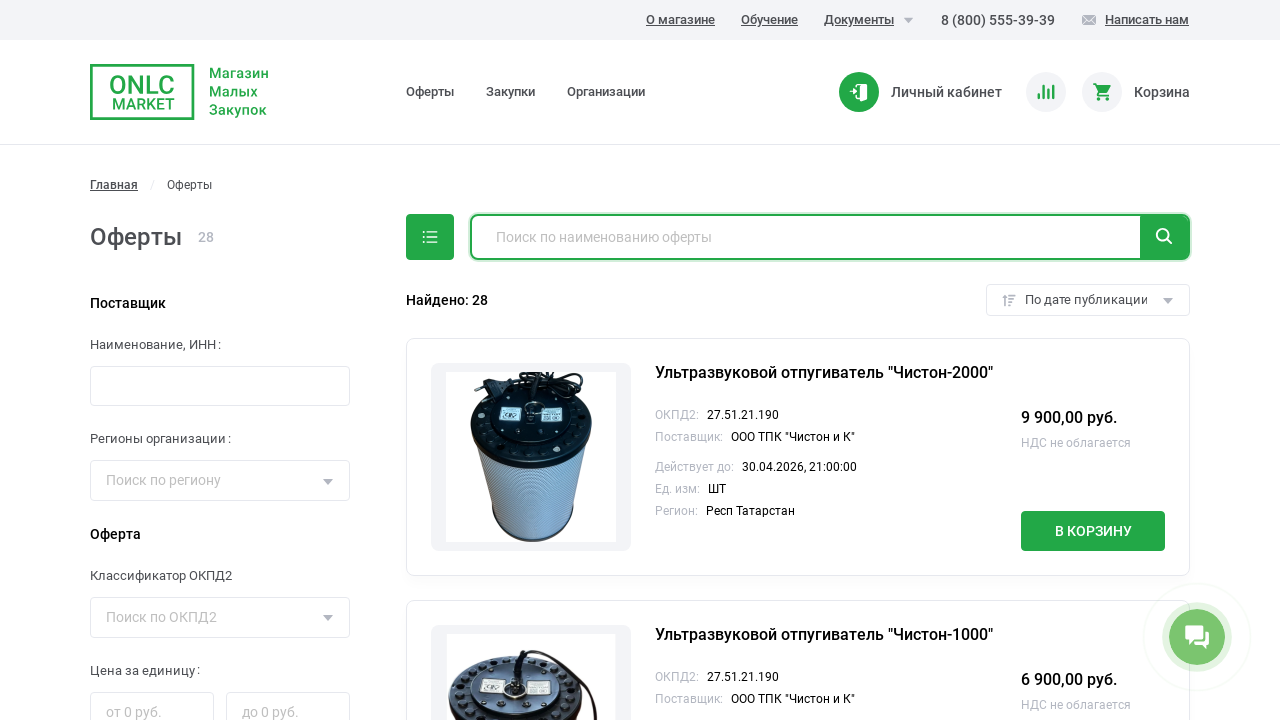

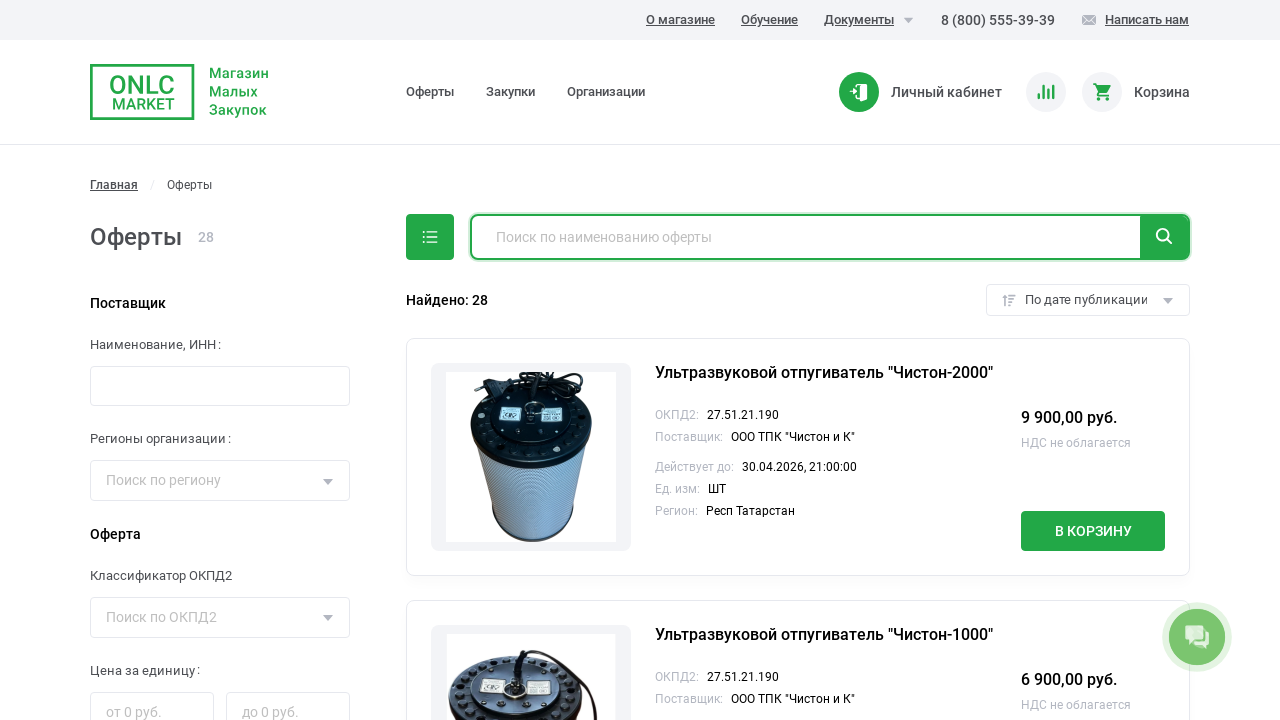